Tests opening the contact modal from the cart page and closing it using the close button

Starting URL: https://www.demoblaze.com/cart.html

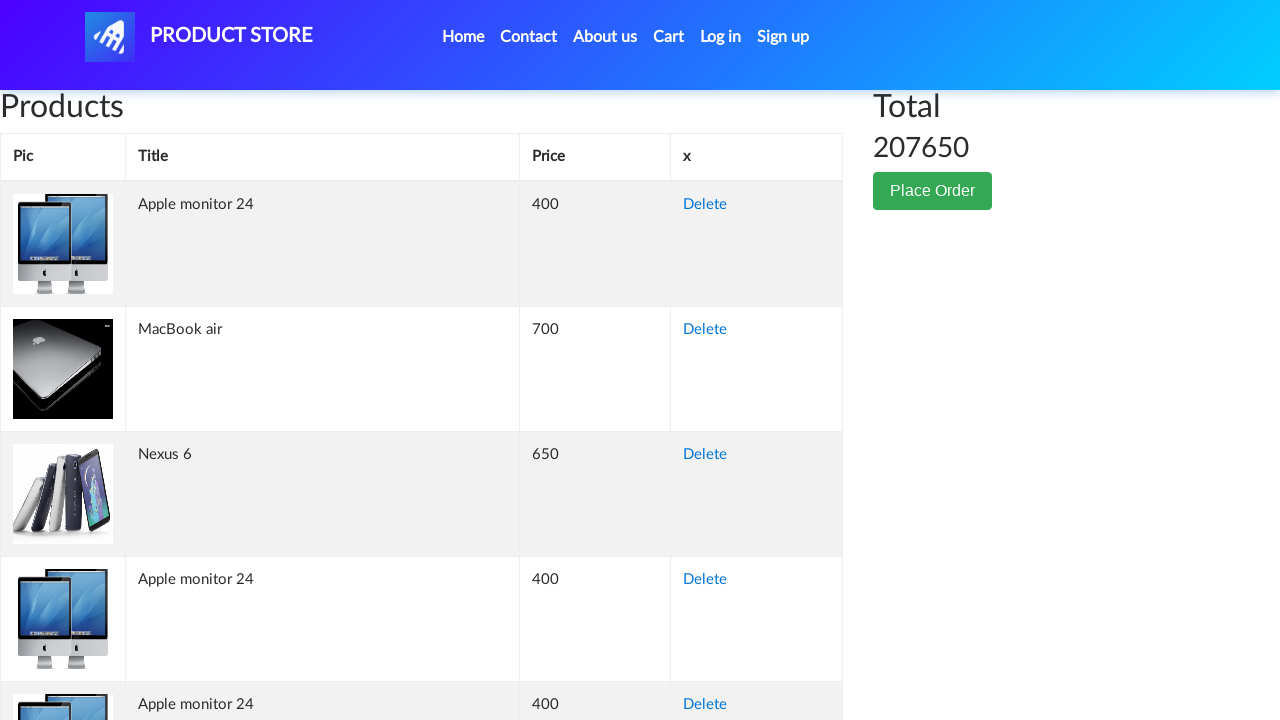

Clicked contact link in navigation at (529, 37) on xpath=//*[@id='navbarExample']/ul/li[2]/a
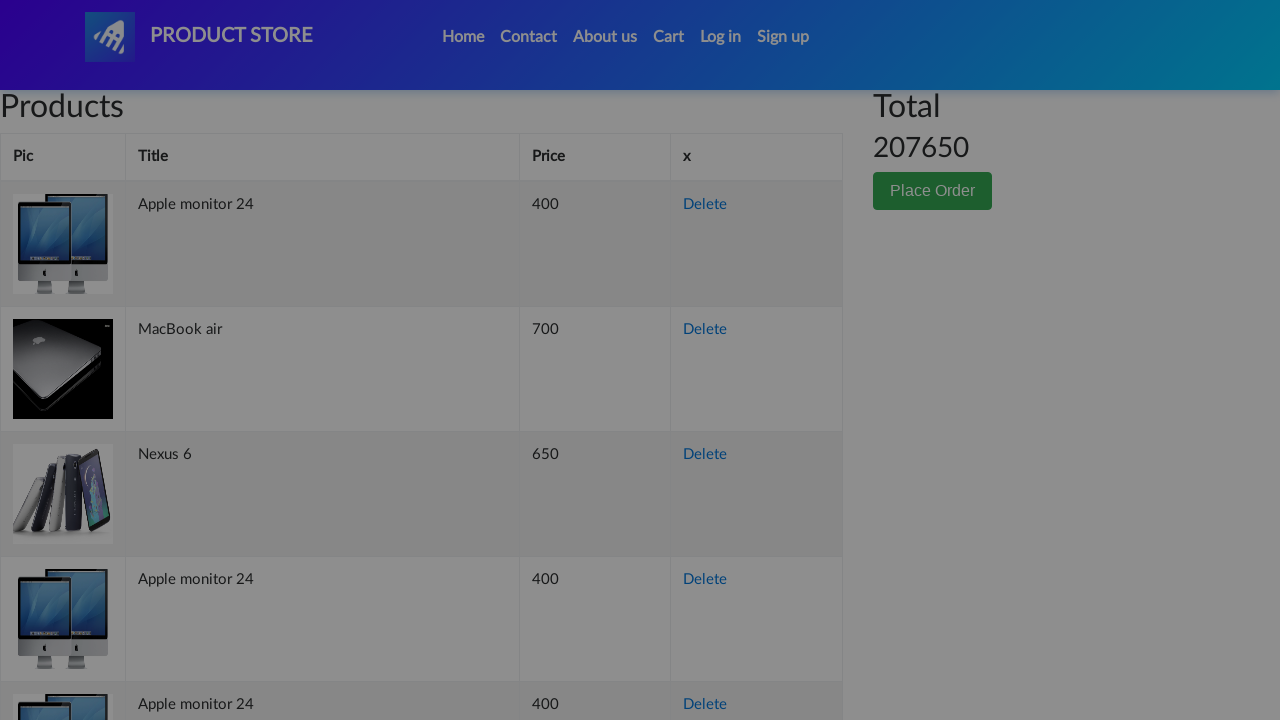

Contact modal appeared
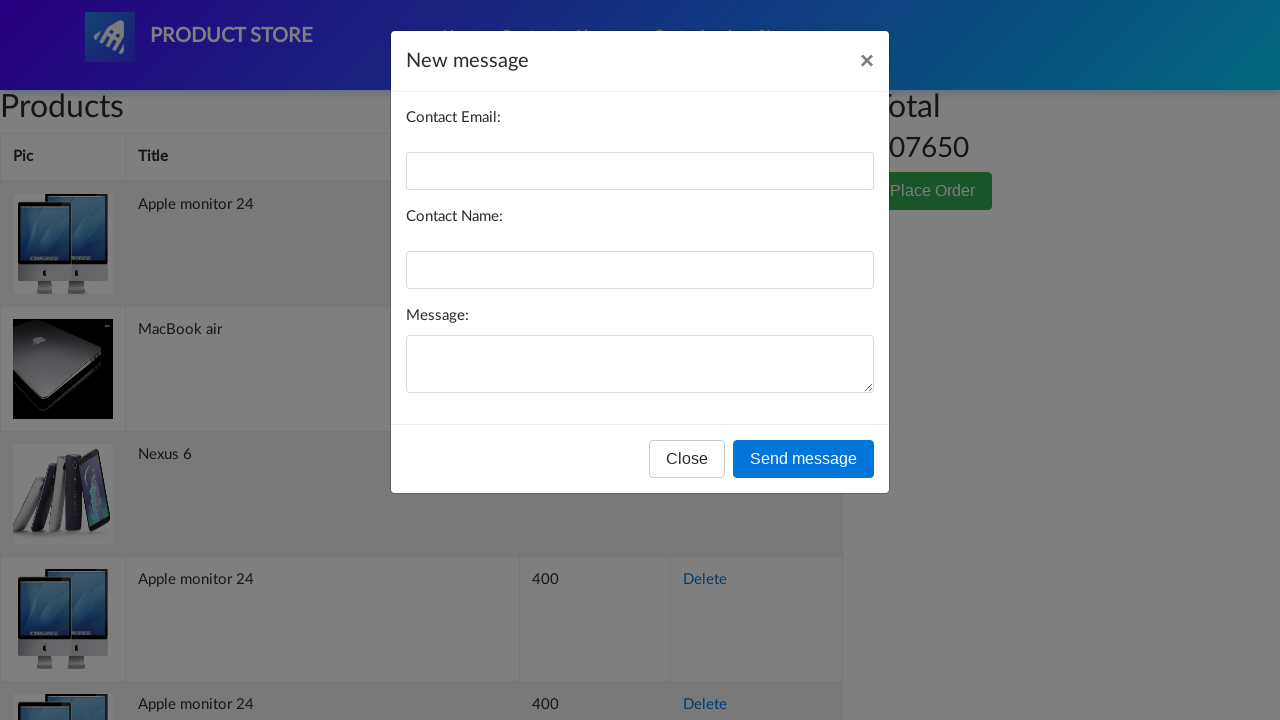

Waited for modal to be fully visible
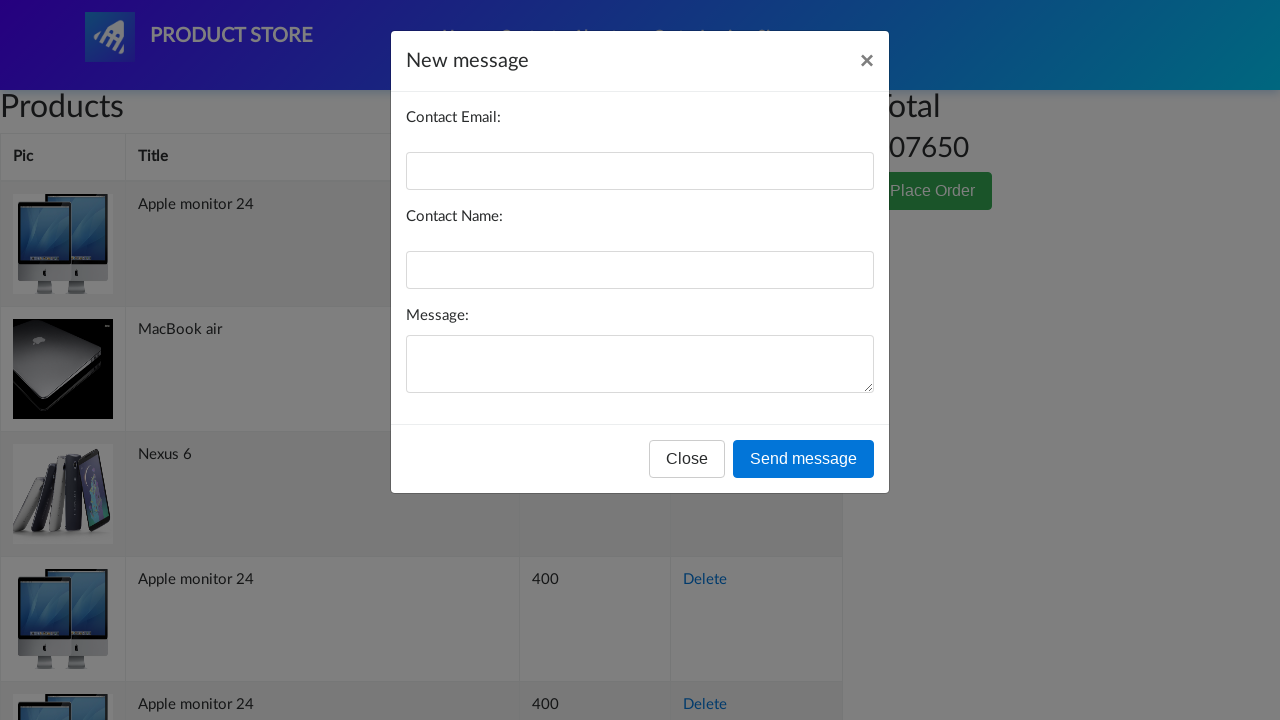

Clicked close button to close contact modal at (687, 459) on xpath=//*[@id='exampleModal']/div/div/div[3]/button[1]
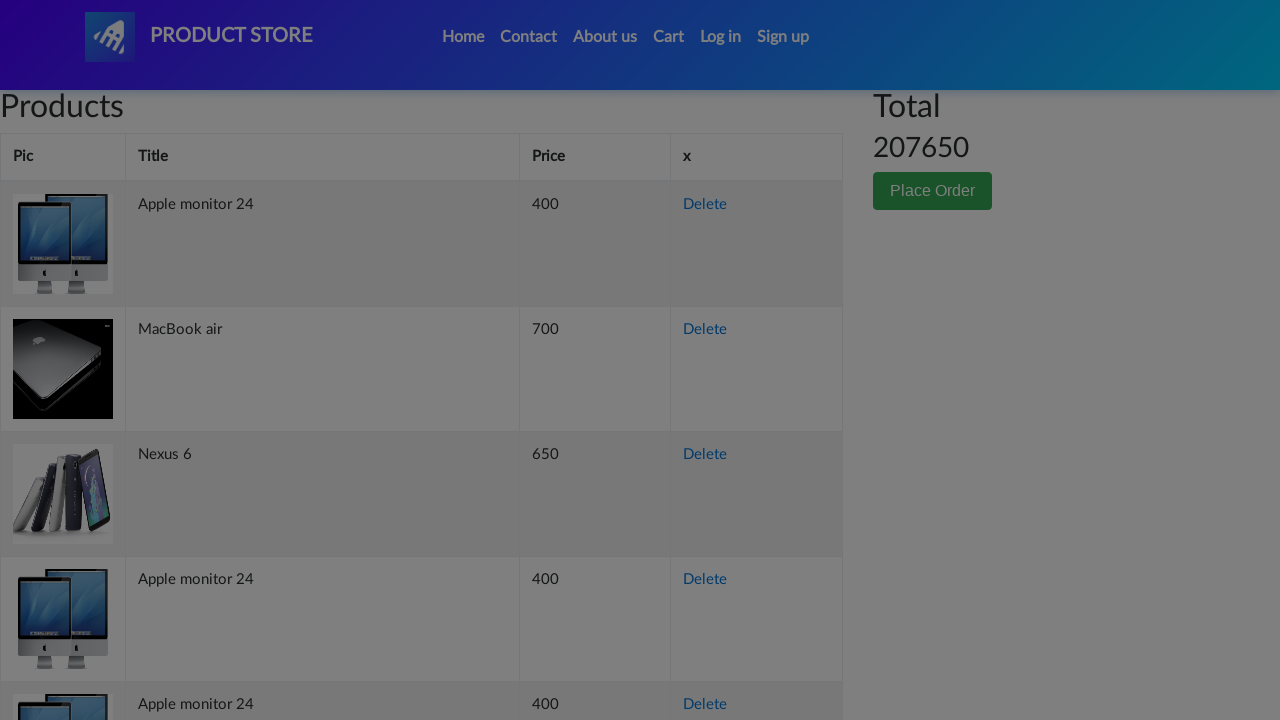

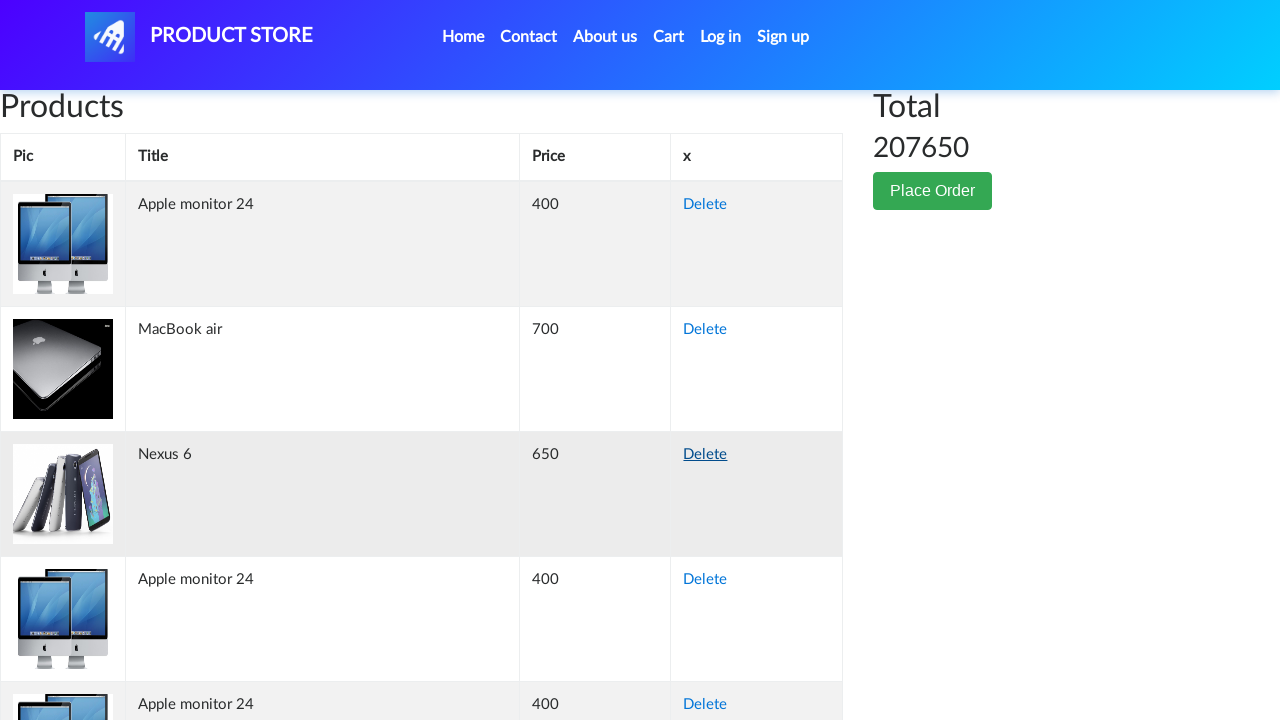